Tests JavaScript alert by accepting it and verifying the success message

Starting URL: https://the-internet.herokuapp.com/javascript_alerts

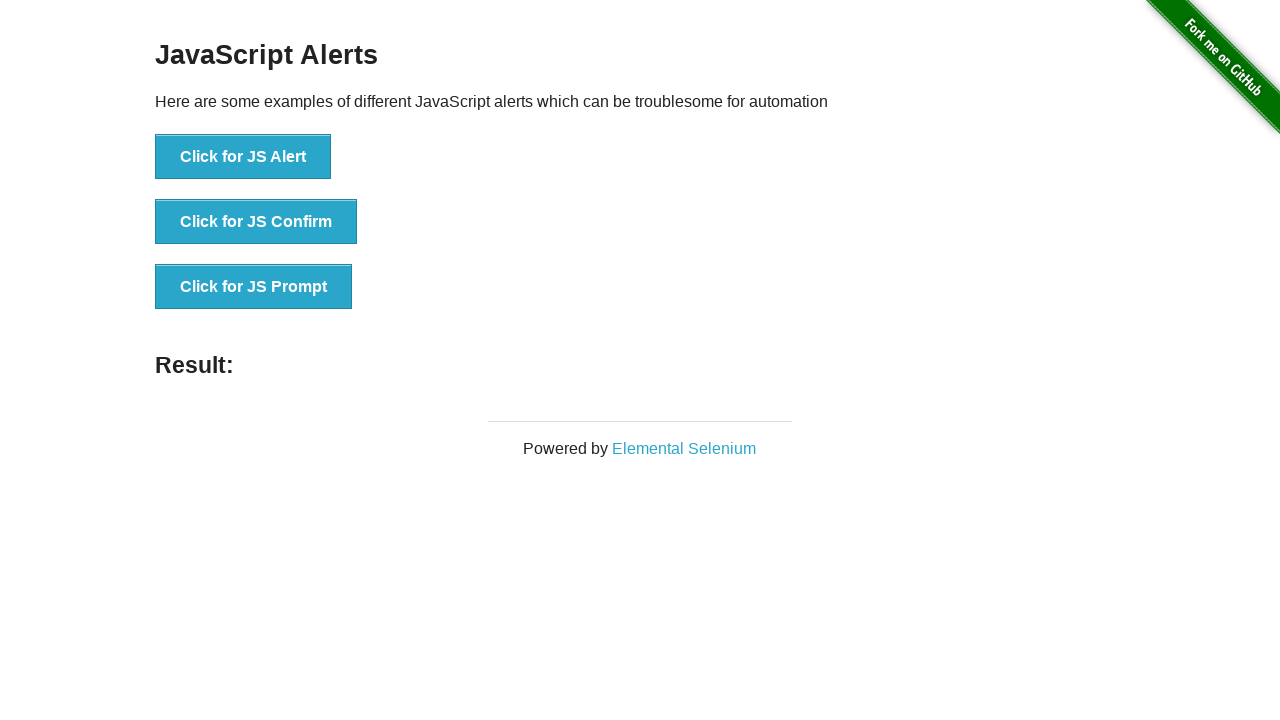

Set up dialog handler to accept JavaScript alerts
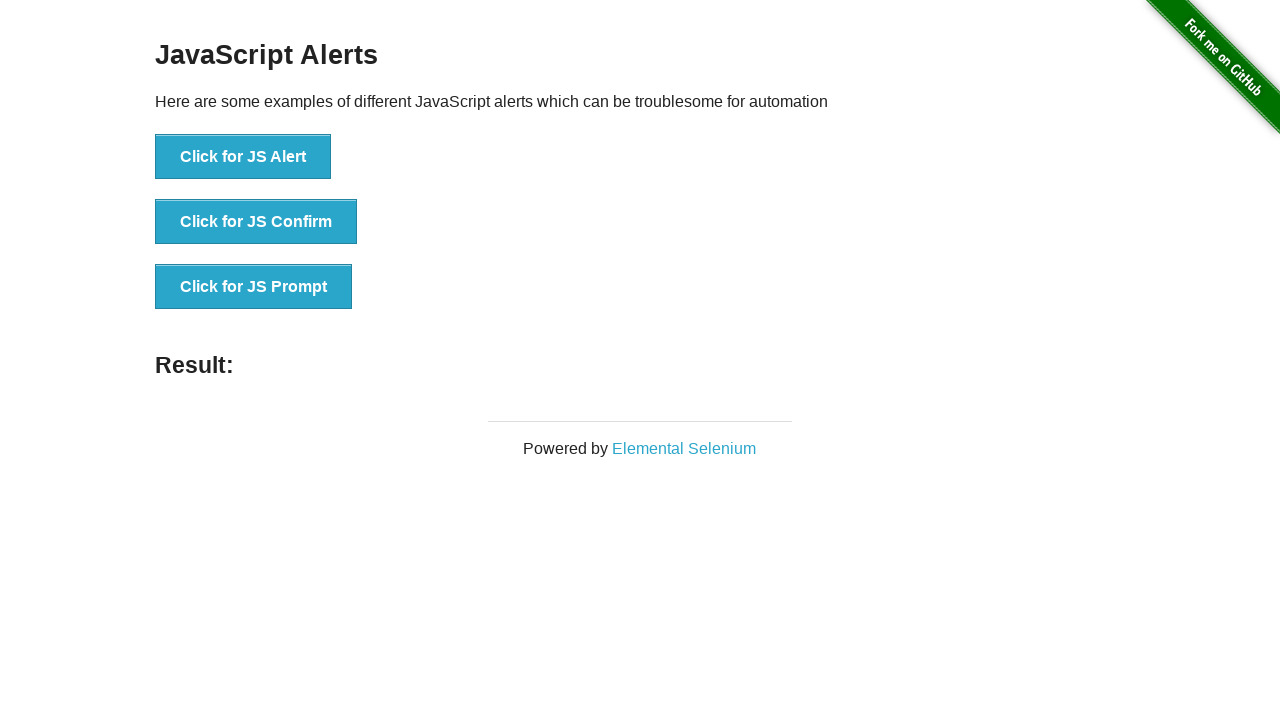

Clicked button to trigger JavaScript alert at (243, 157) on xpath=//*[@id="content"]/div/ul/li[1]/button
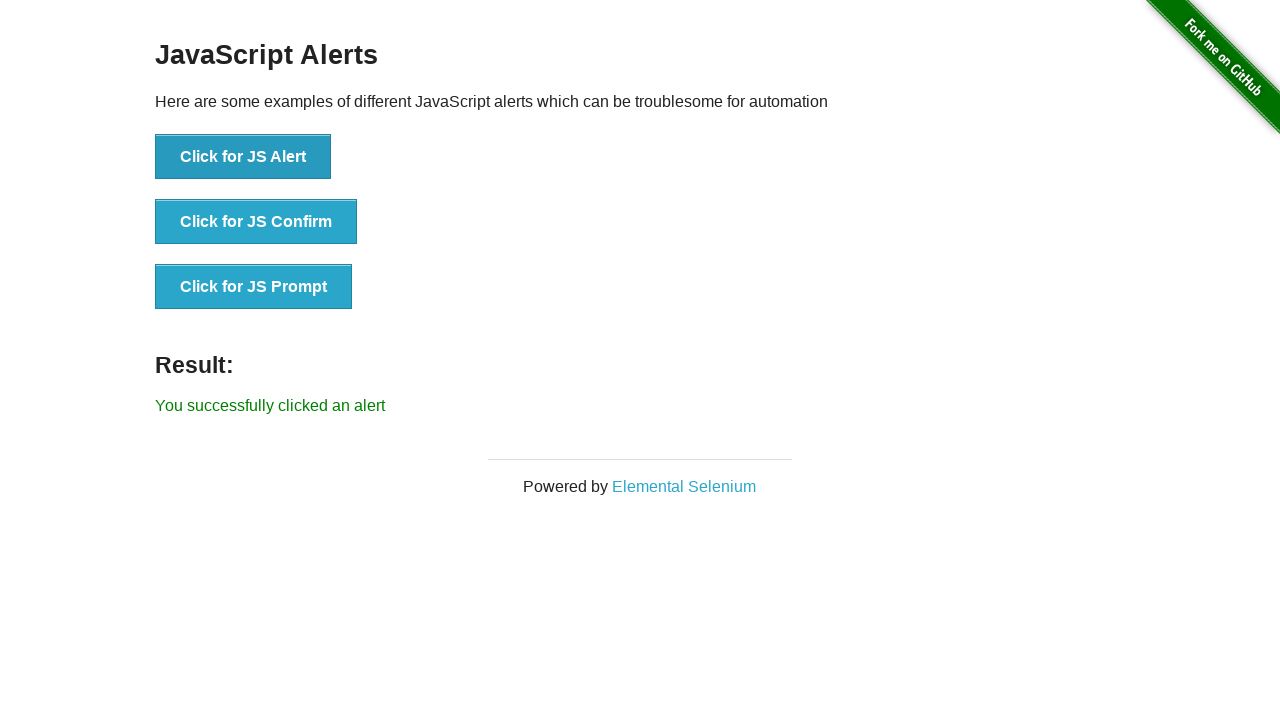

Verified success message 'You successfully clicked an alert' is displayed
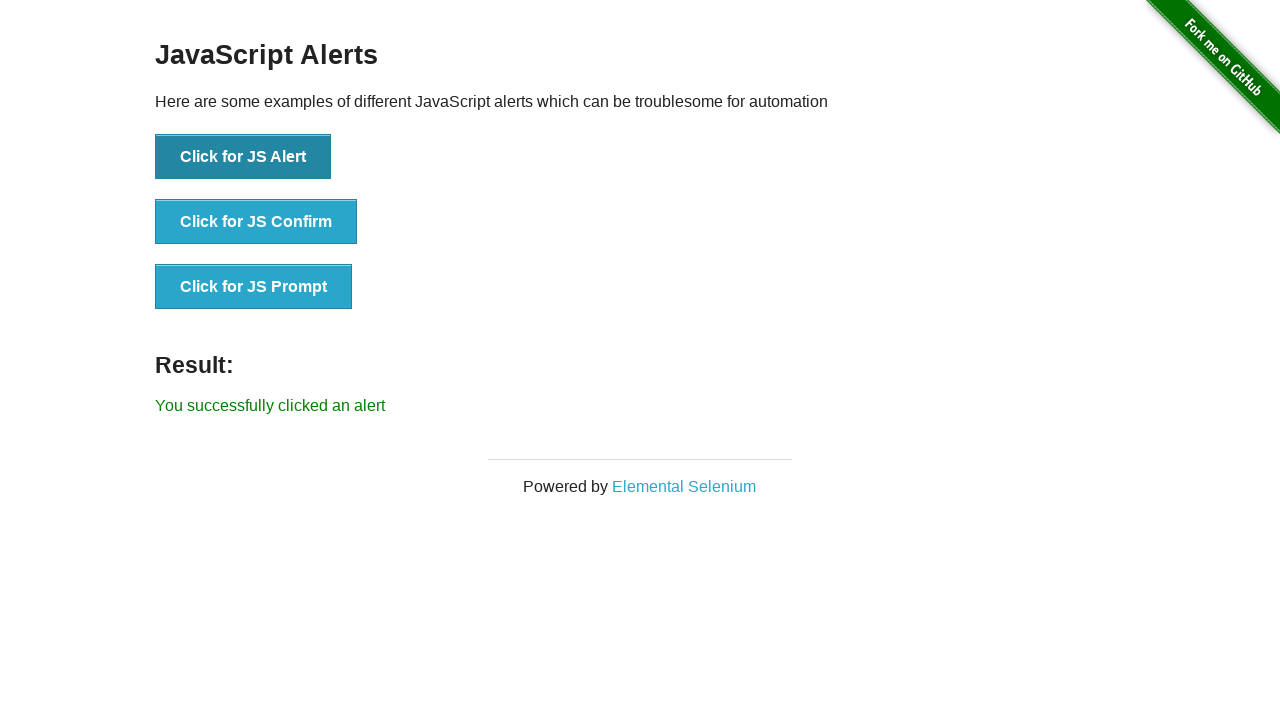

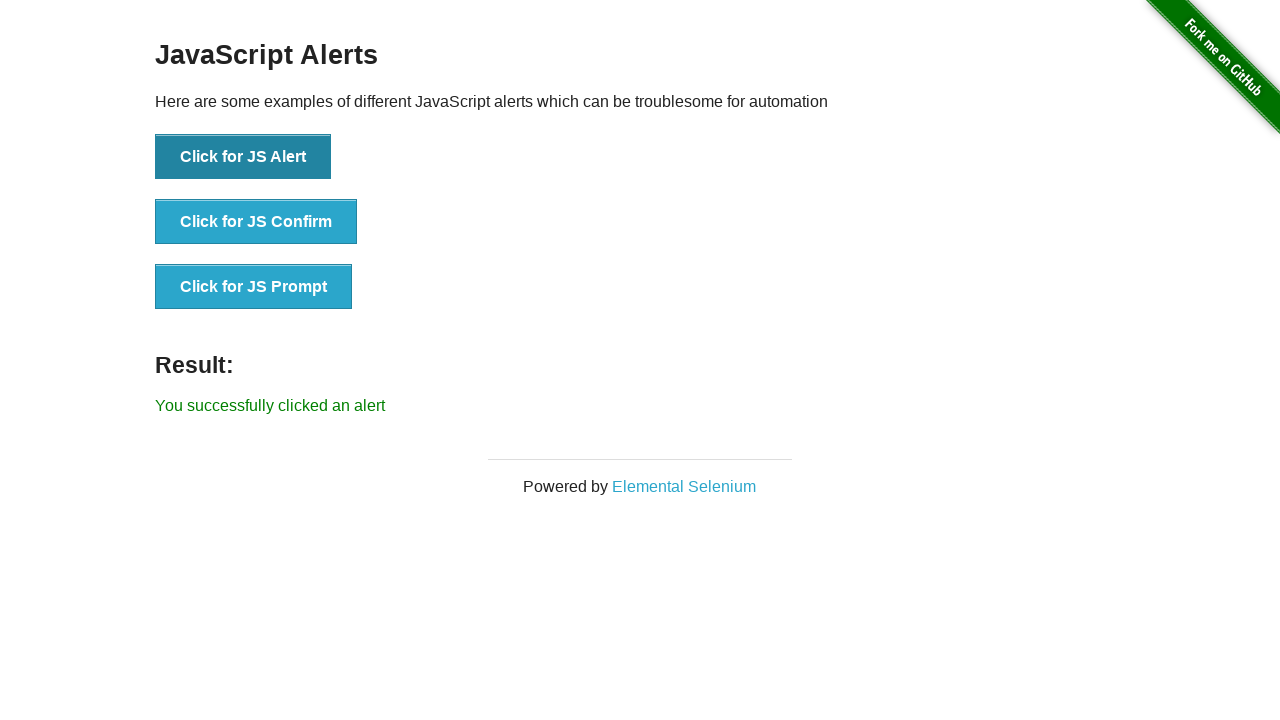